Tests e-commerce checkout flow by searching for products, adding them to cart, applying a promo code, and proceeding to place order

Starting URL: https://rahulshettyacademy.com/seleniumPractise/#/

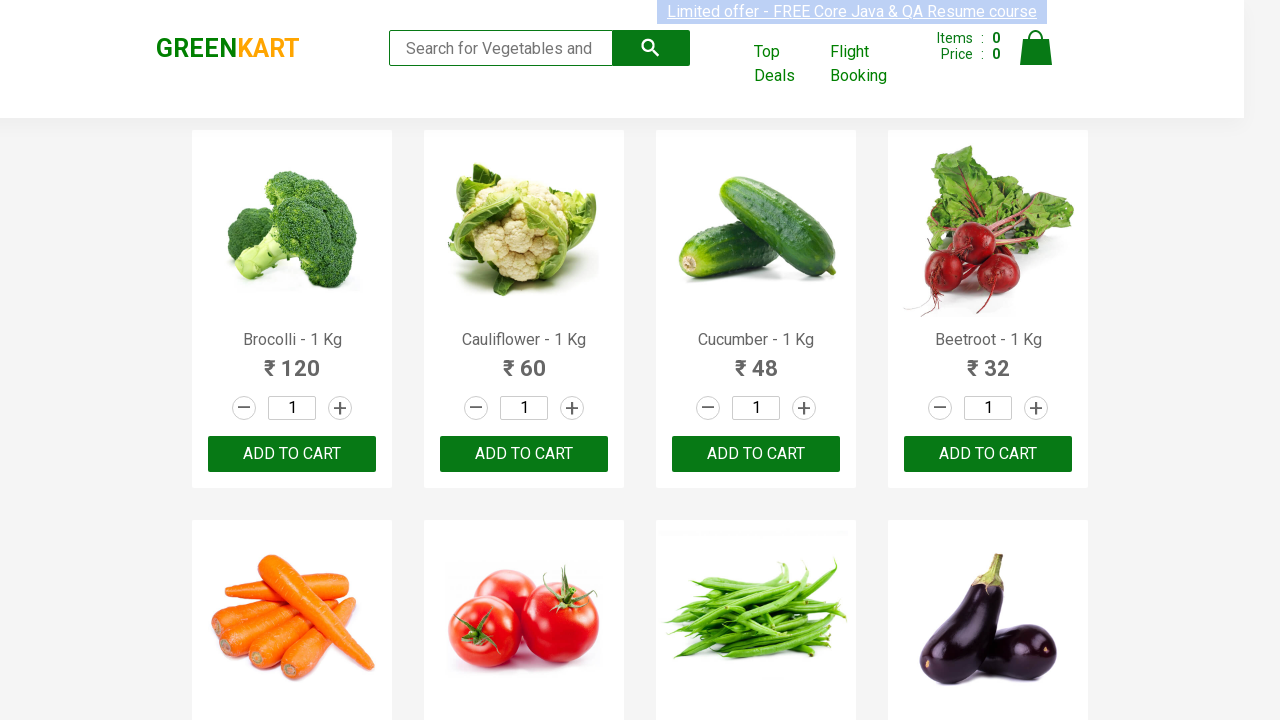

Filled search field with 'ber' to find products on //input[@type='search']
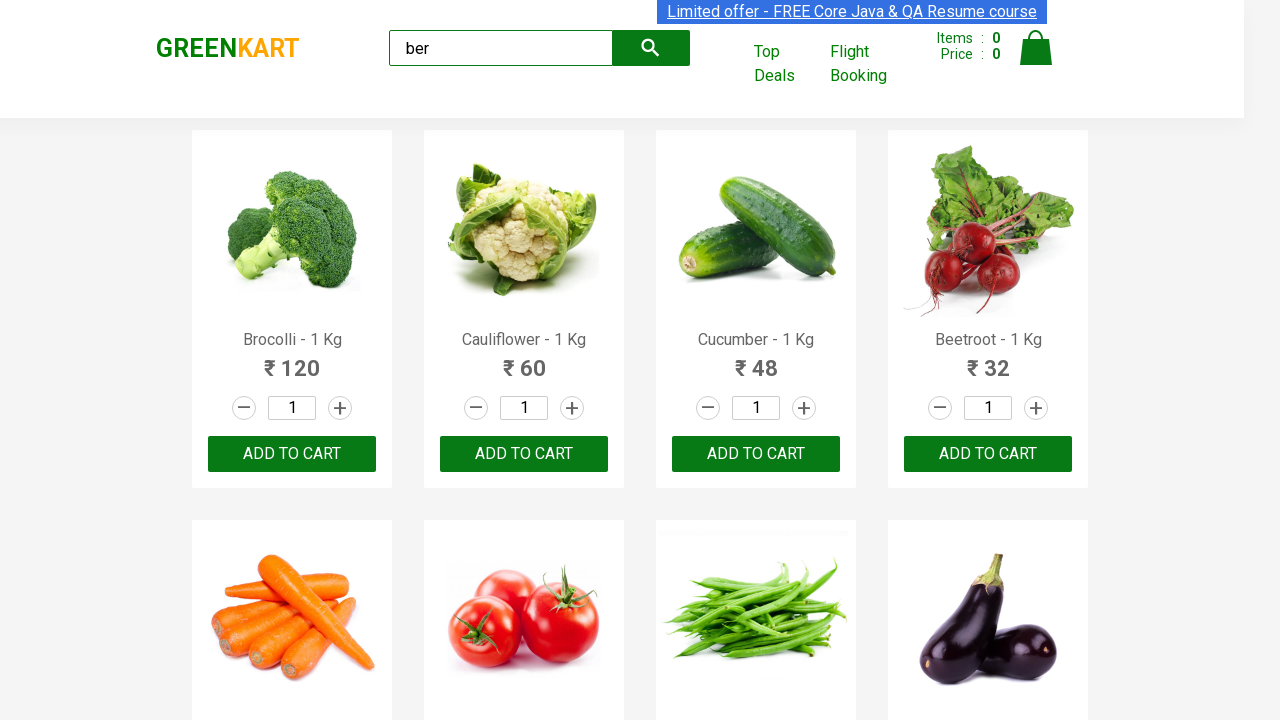

Clicked submit button to search for products at (651, 48) on xpath=//button[@type='submit']
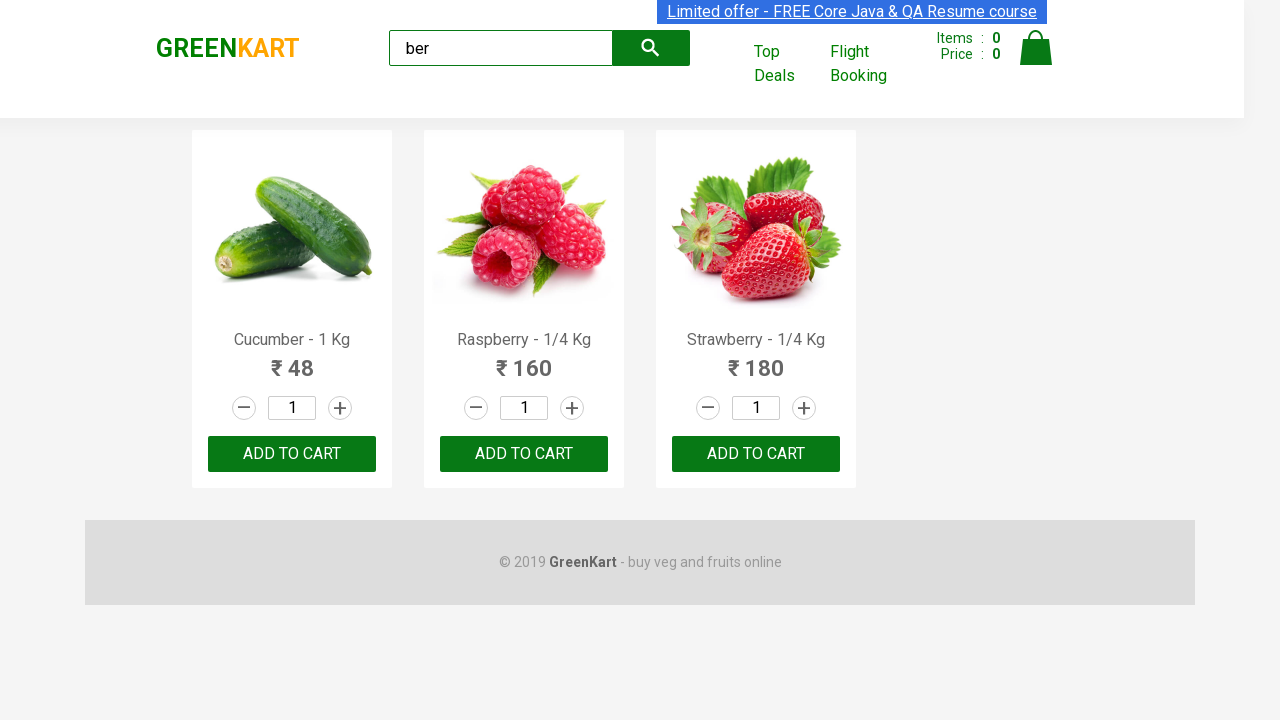

Added a product to cart at (292, 454) on xpath=//div[@class='product-action']/button
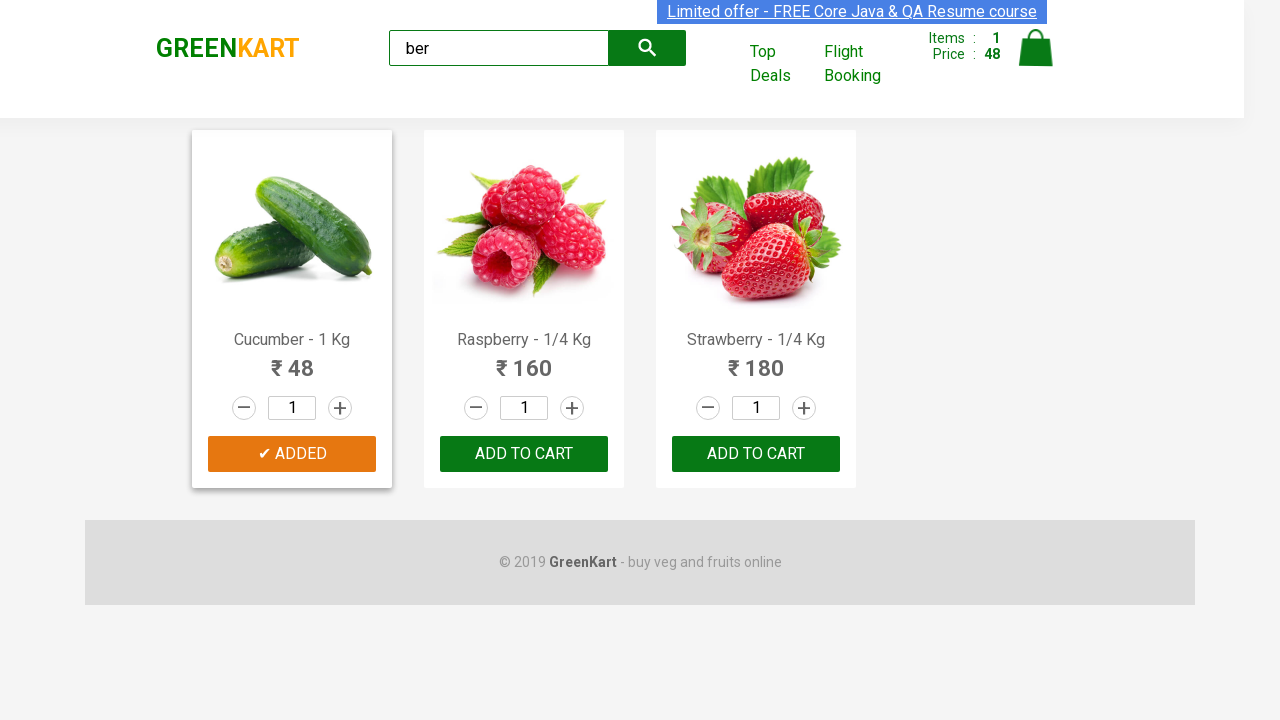

Added a product to cart at (292, 454) on xpath=//div[@class='product-action']/button
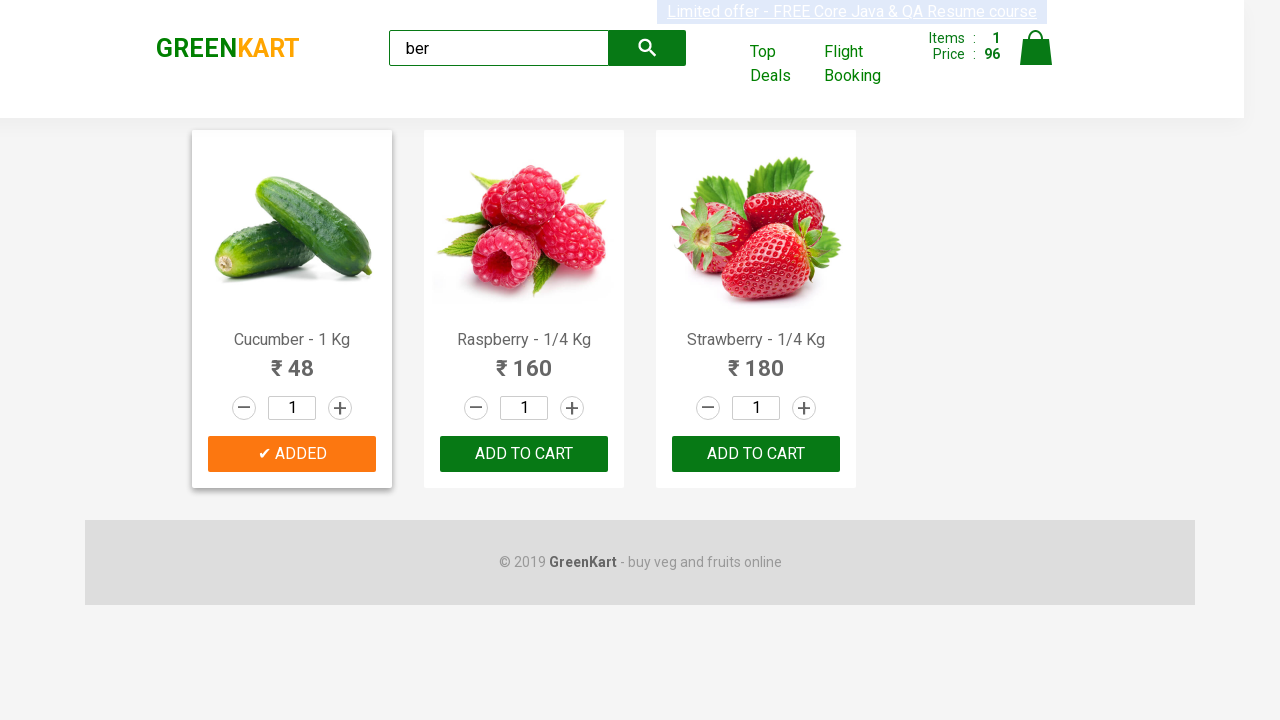

Added a product to cart at (292, 454) on xpath=//div[@class='product-action']/button
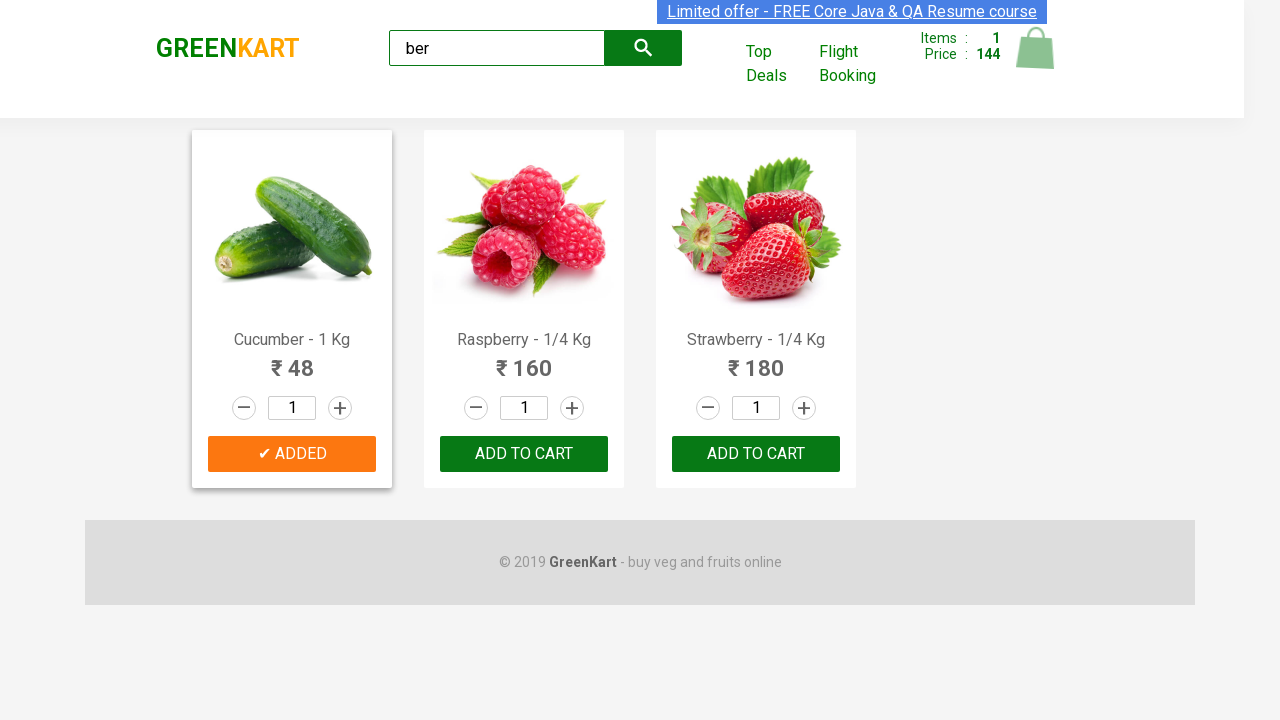

Clicked cart icon to open shopping cart at (1036, 48) on img[alt='Cart']
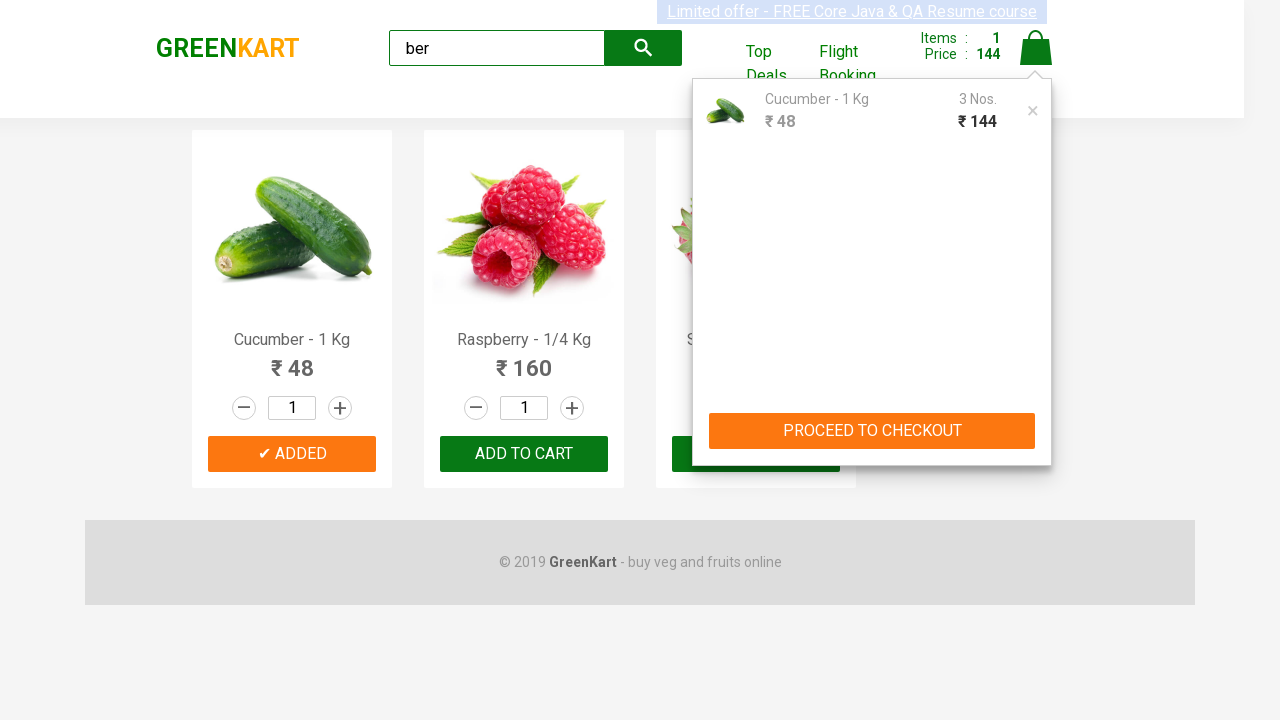

Clicked PROCEED TO CHECKOUT button at (872, 431) on xpath=//button[text()='PROCEED TO CHECKOUT']
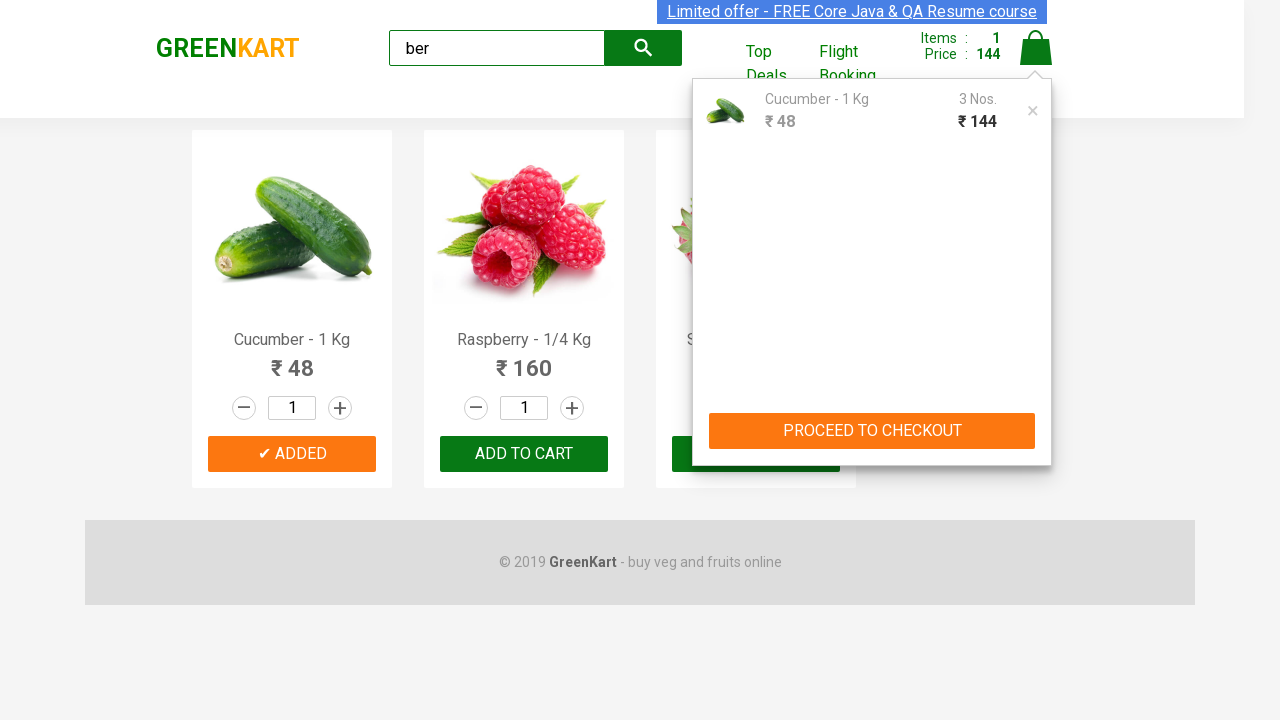

Filled promo code field with 'rahulshettyacademy' on .promoCode
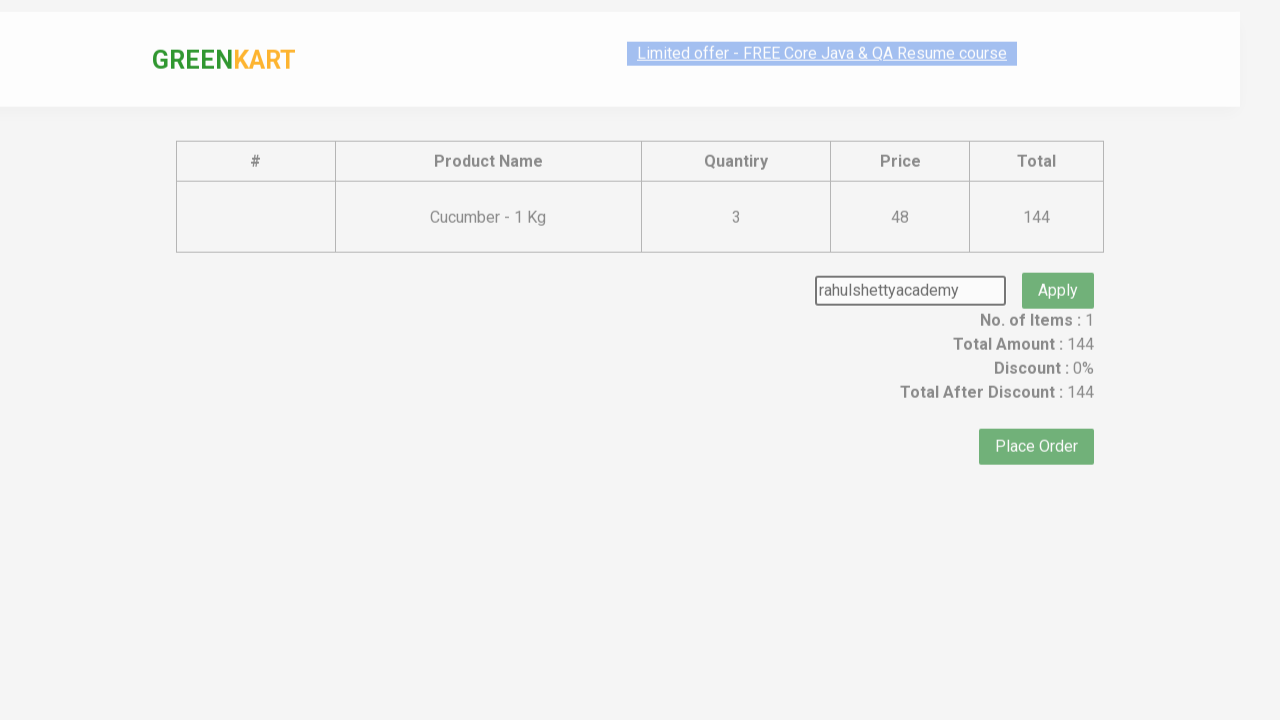

Clicked Apply button to apply promo code at (1058, 264) on text=Apply
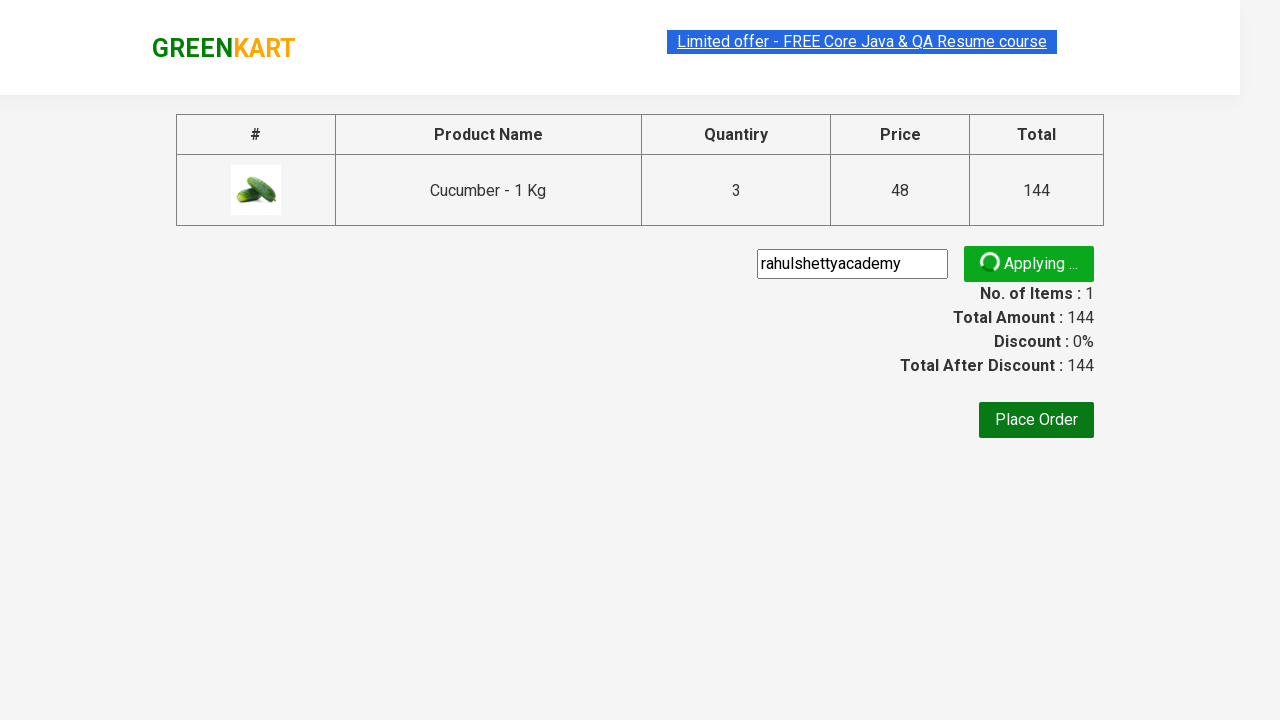

Promo code successfully applied and discount displayed
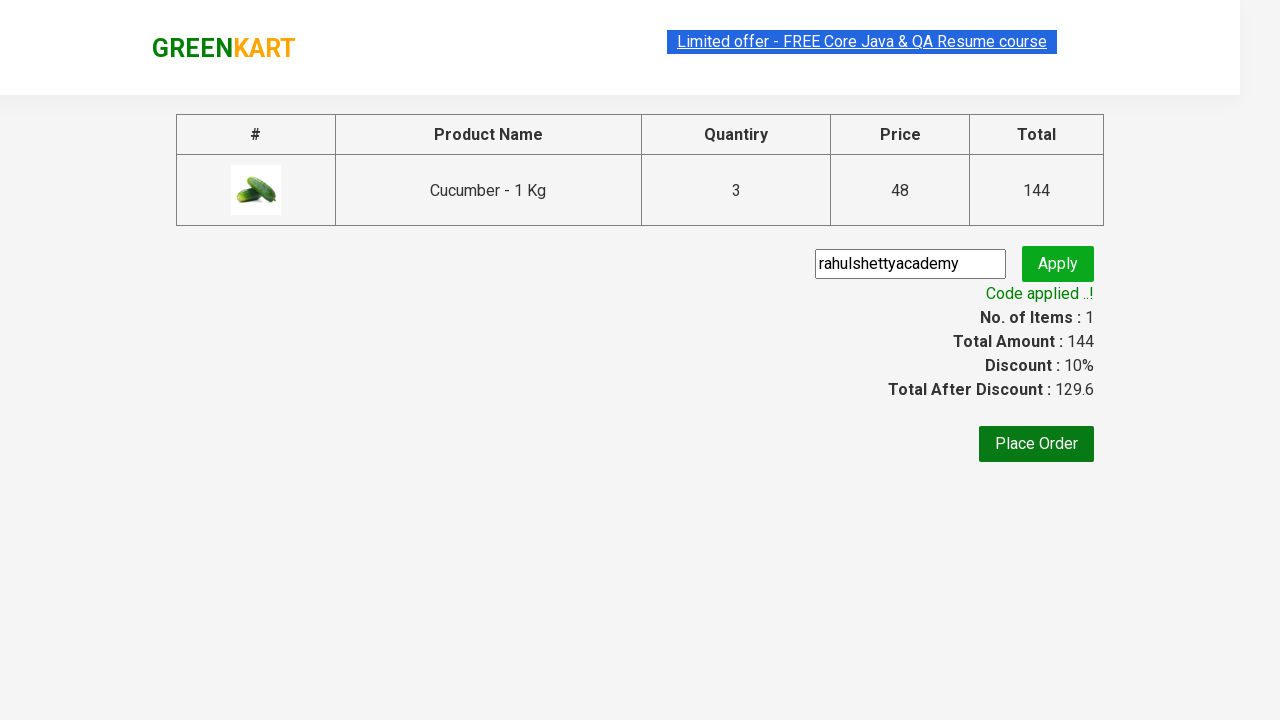

Clicked Place Order button to complete checkout at (1036, 444) on text=Place Order
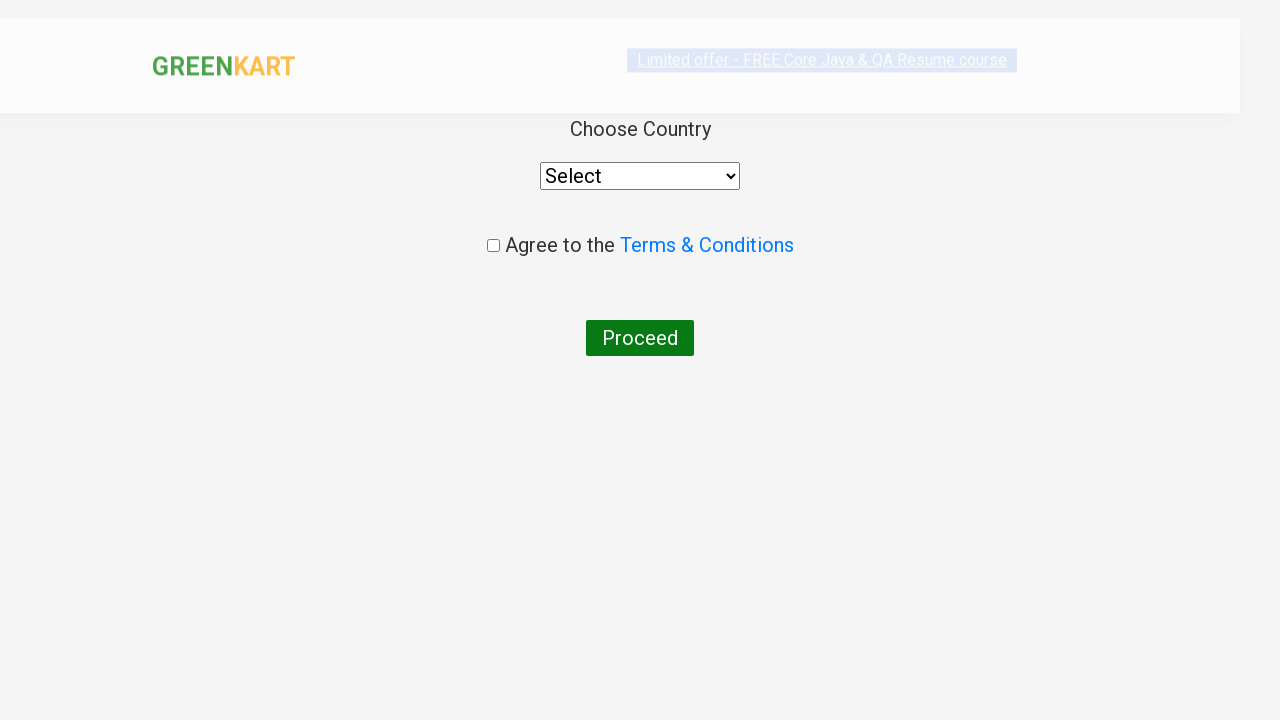

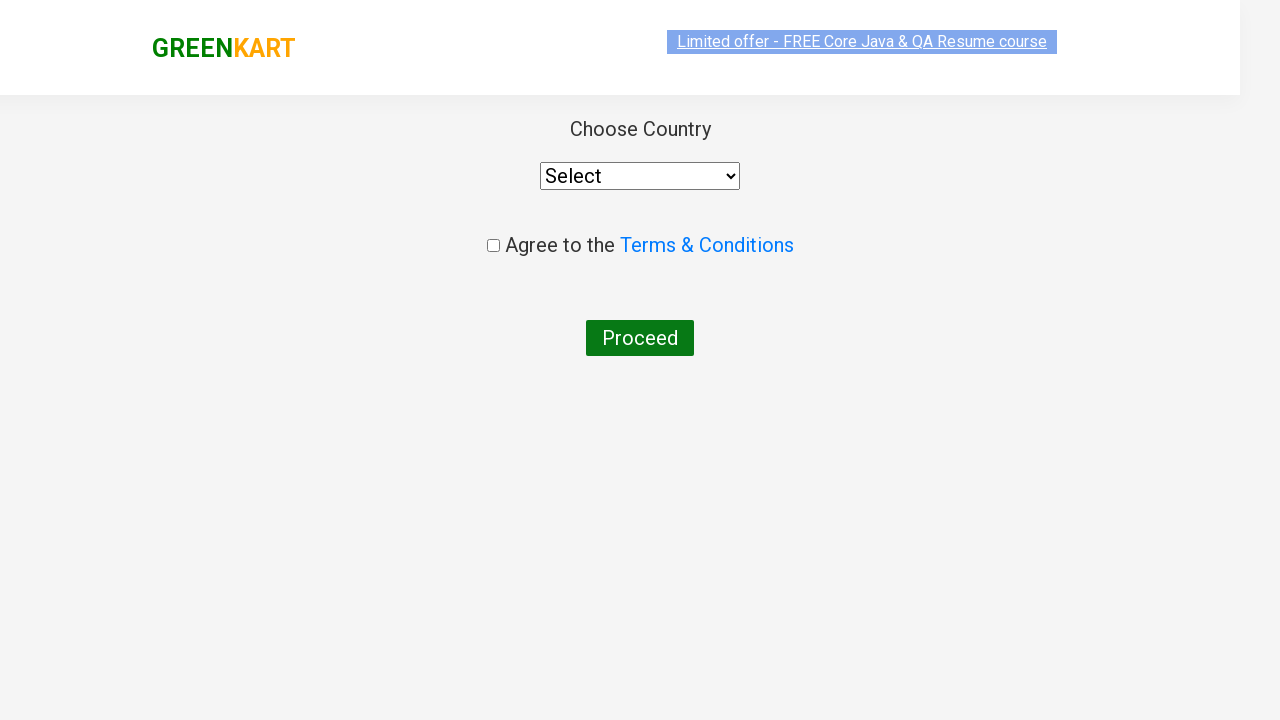